Tests context click (right-click) on a dropdown element to reveal a context menu, and double-click on another dropdown to reveal its menu

Starting URL: https://bonigarcia.dev/selenium-webdriver-java/dropdown-menu.html

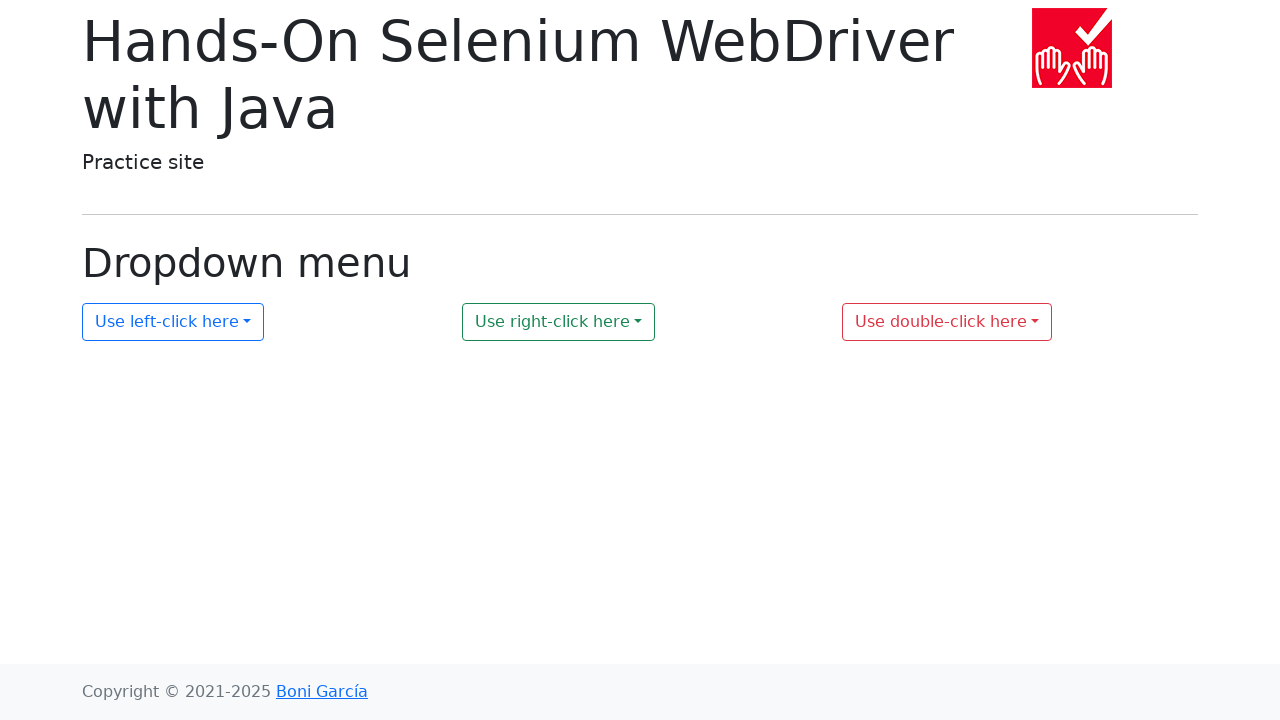

Right-clicked on dropdown 2 to open context menu at (559, 322) on #my-dropdown-2
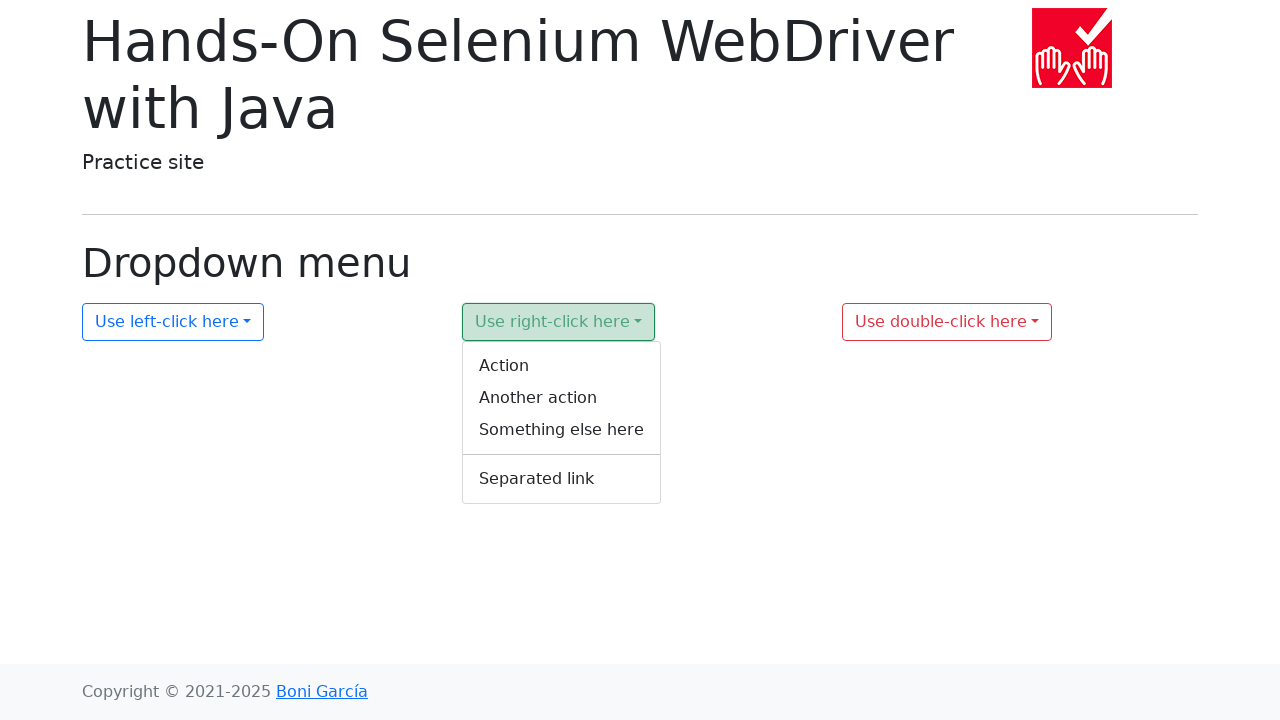

Context menu 2 appeared and is visible
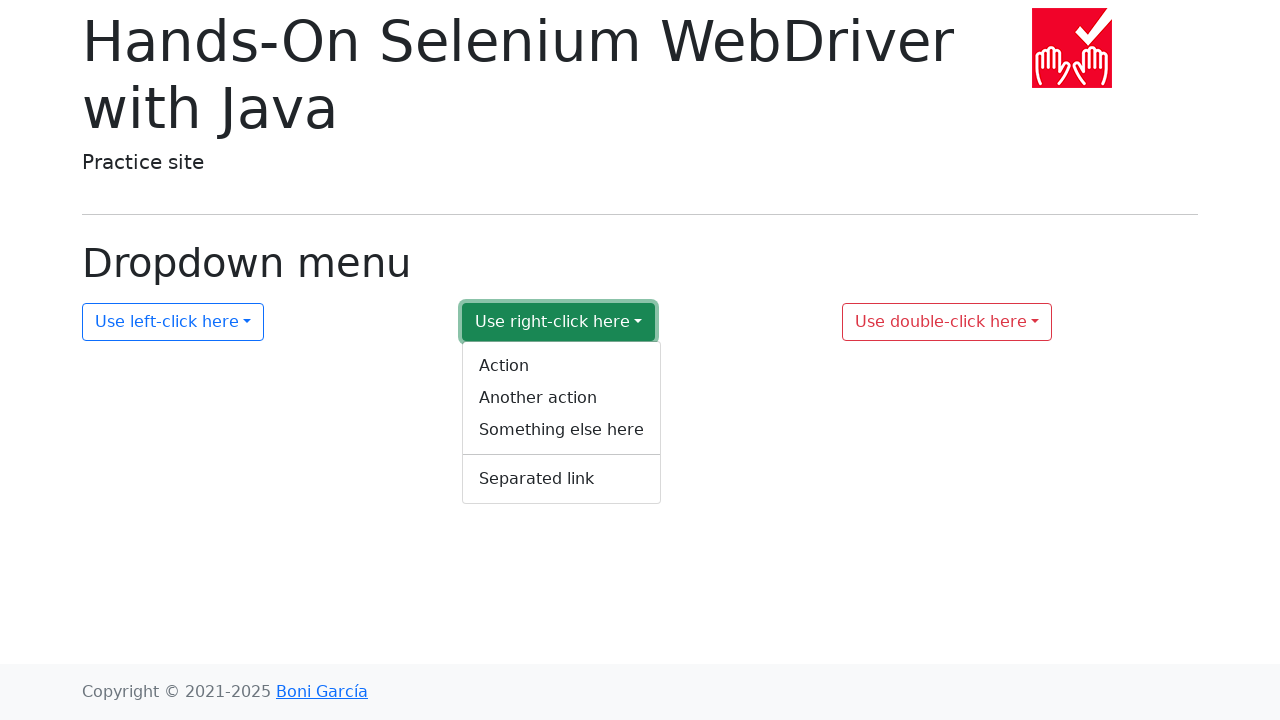

Double-clicked on dropdown 3 to open its context menu at (947, 322) on #my-dropdown-3
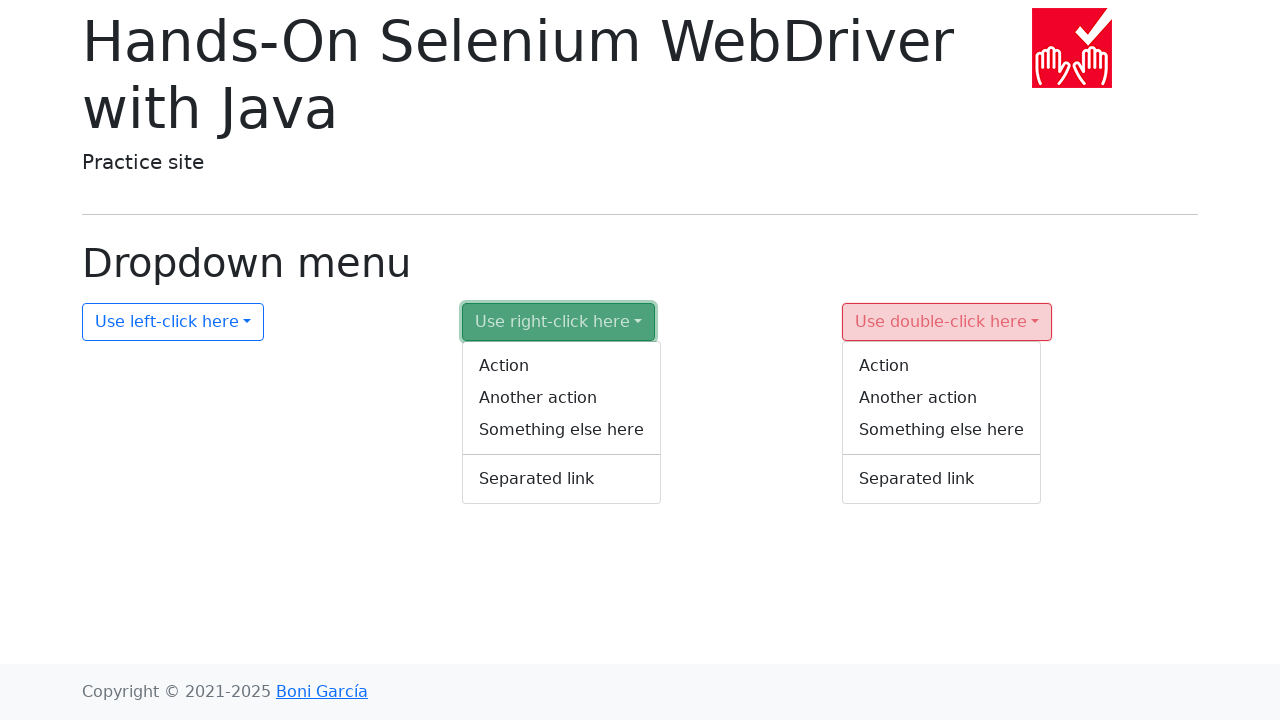

Context menu 3 appeared and is visible
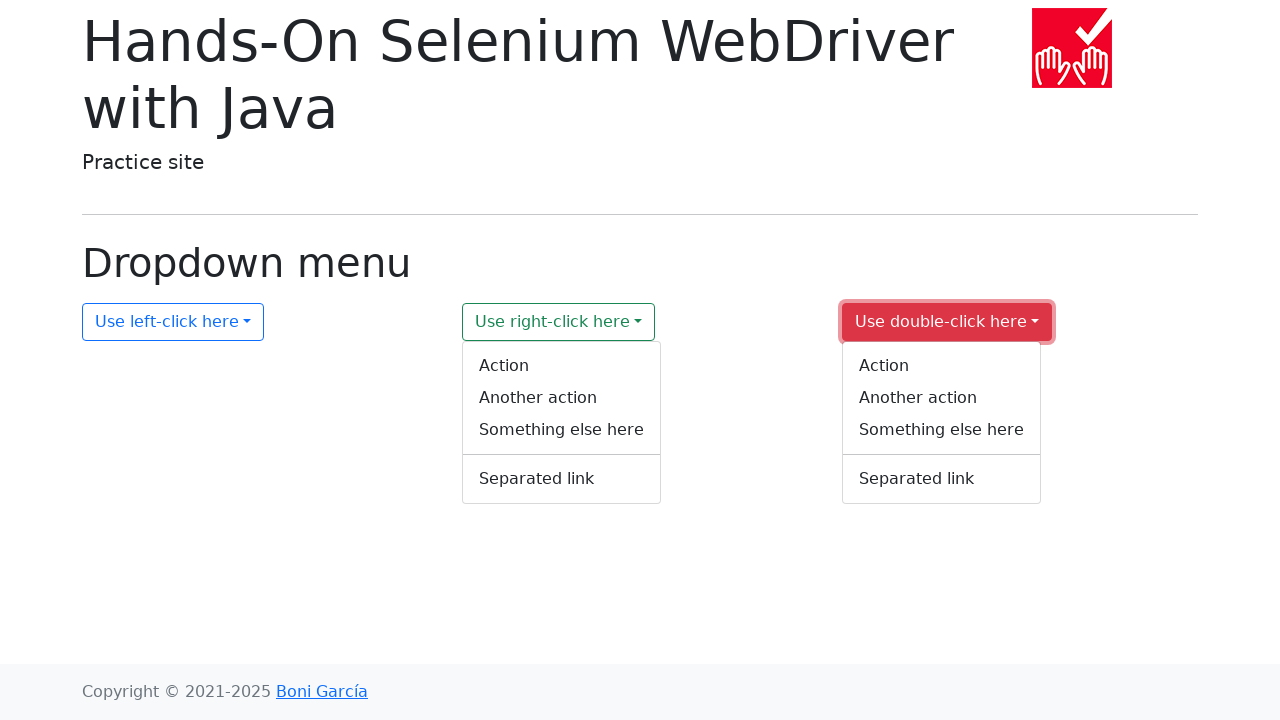

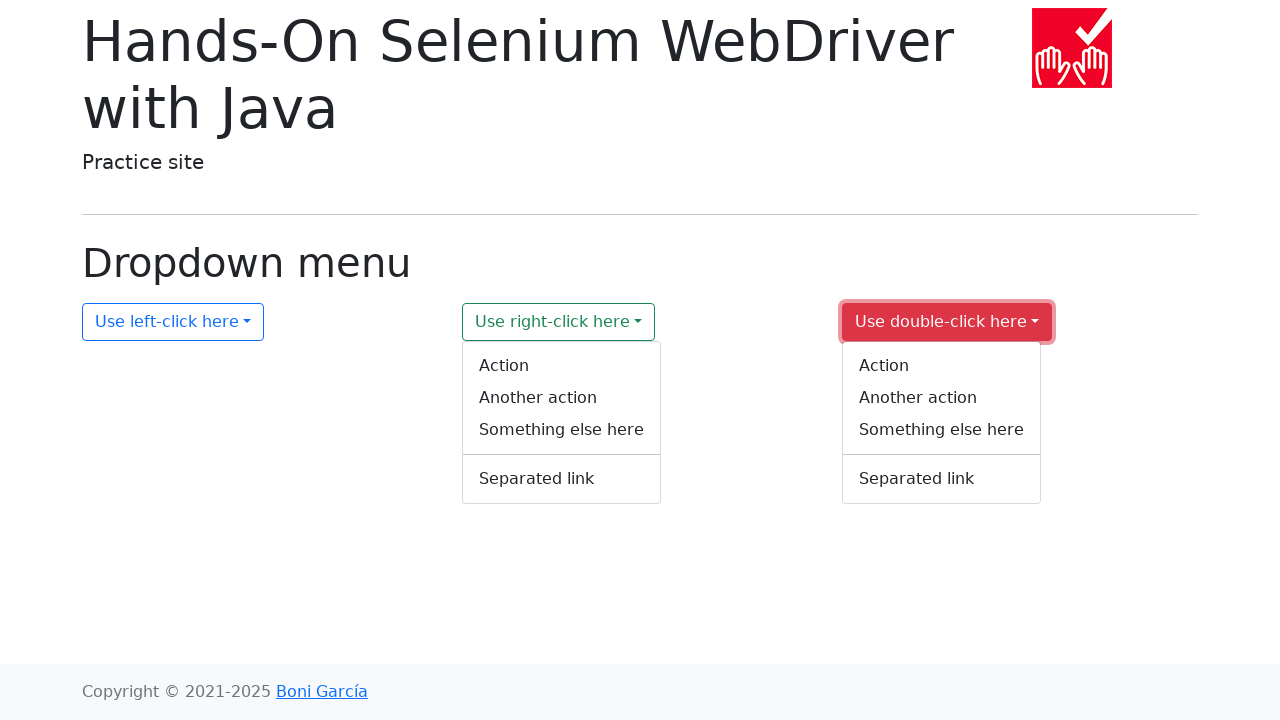